Tests a calculator application by entering two numbers (1 and 2) into input fields and pressing the Go button to perform a calculation

Starting URL: http://juliemr.github.io/protractor-demo/

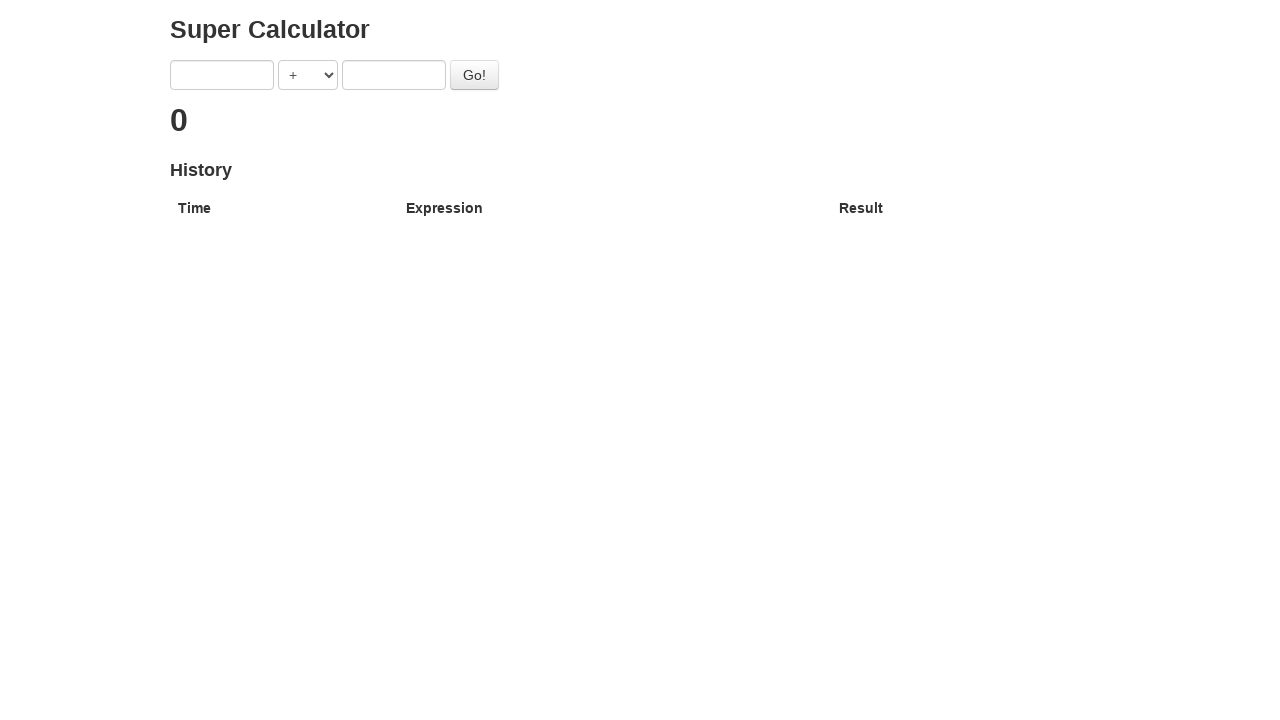

Verified page title contains 'Super Calculator'
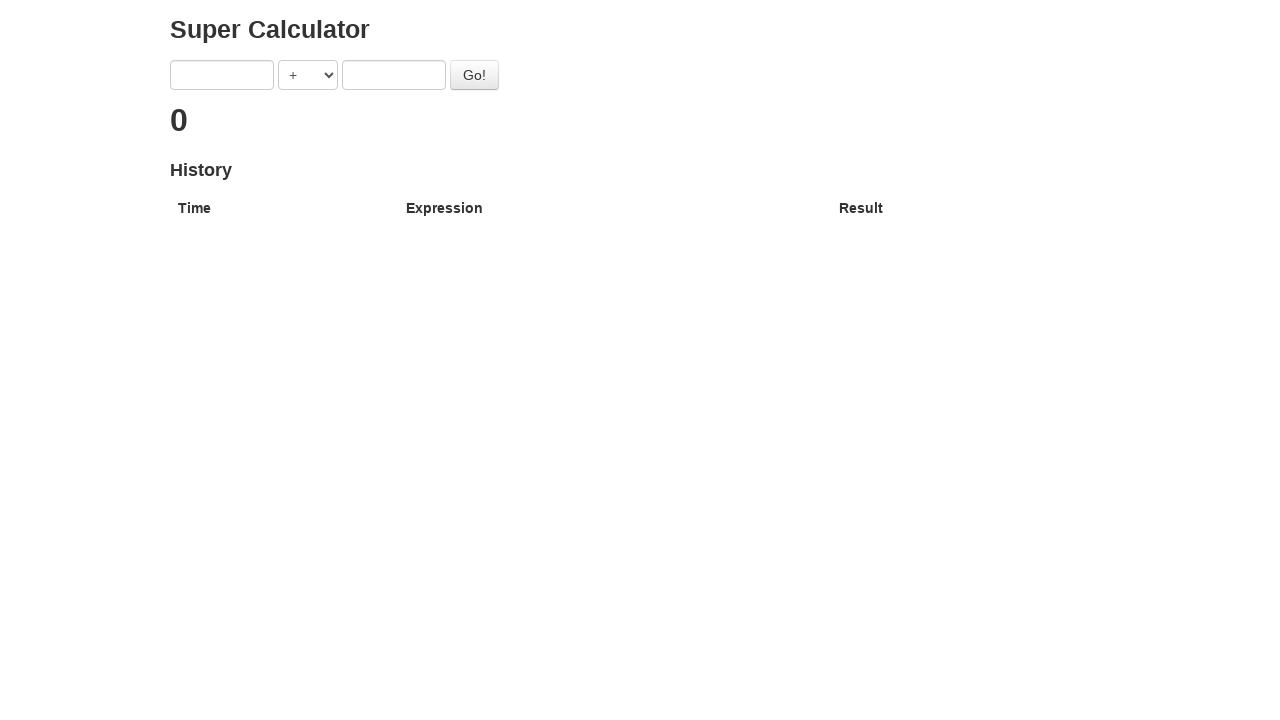

Entered '1' into the first number input field on [ng-model='first']
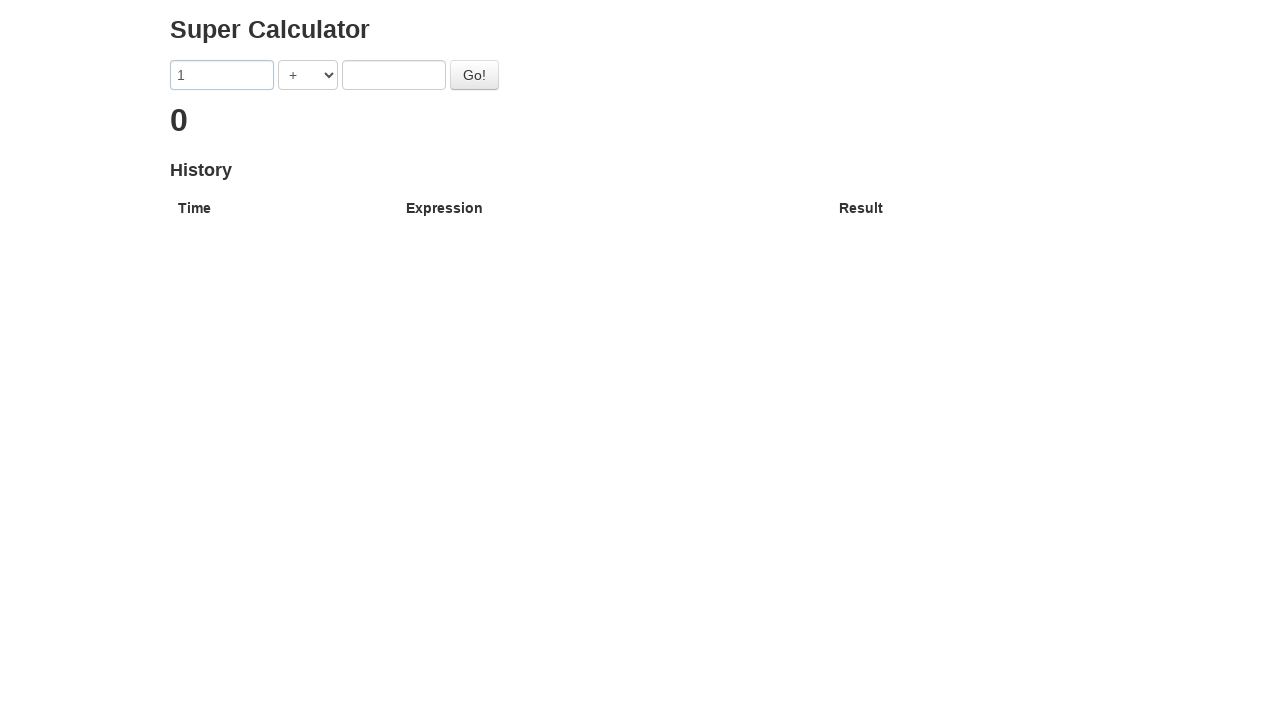

Entered '2' into the second number input field on [ng-model='second']
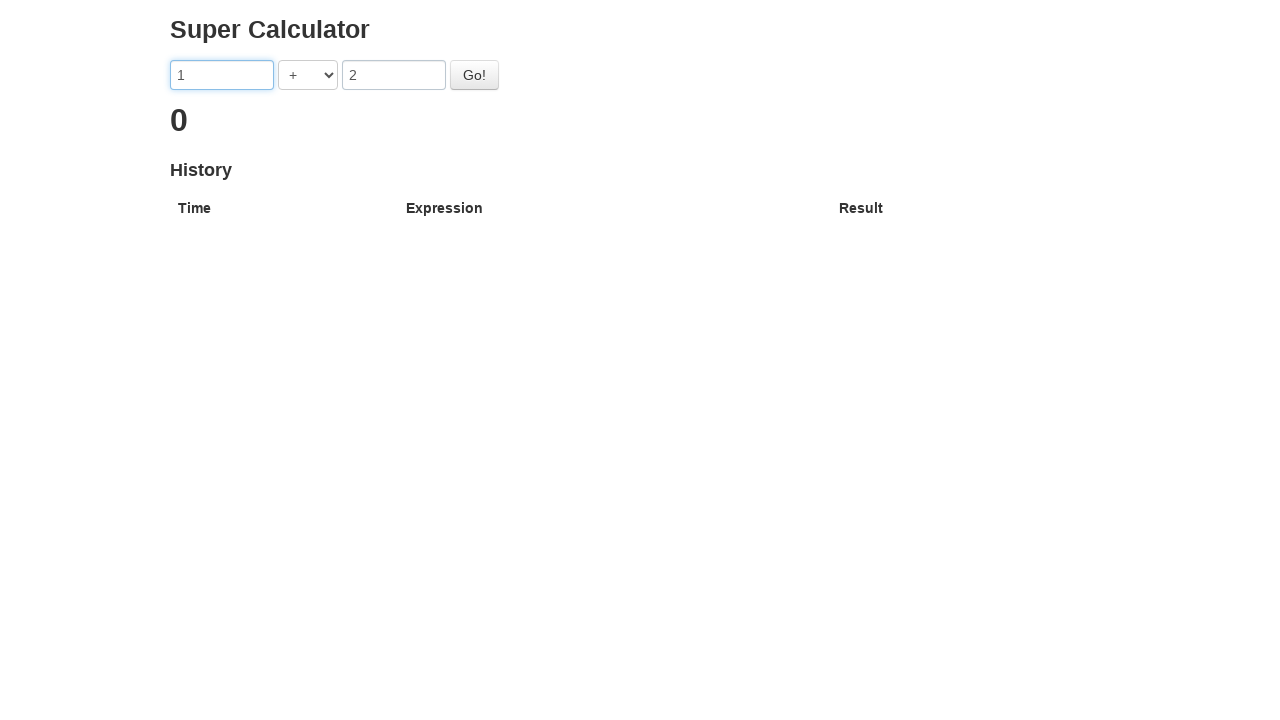

Clicked the Go button to perform calculation at (474, 75) on #gobutton
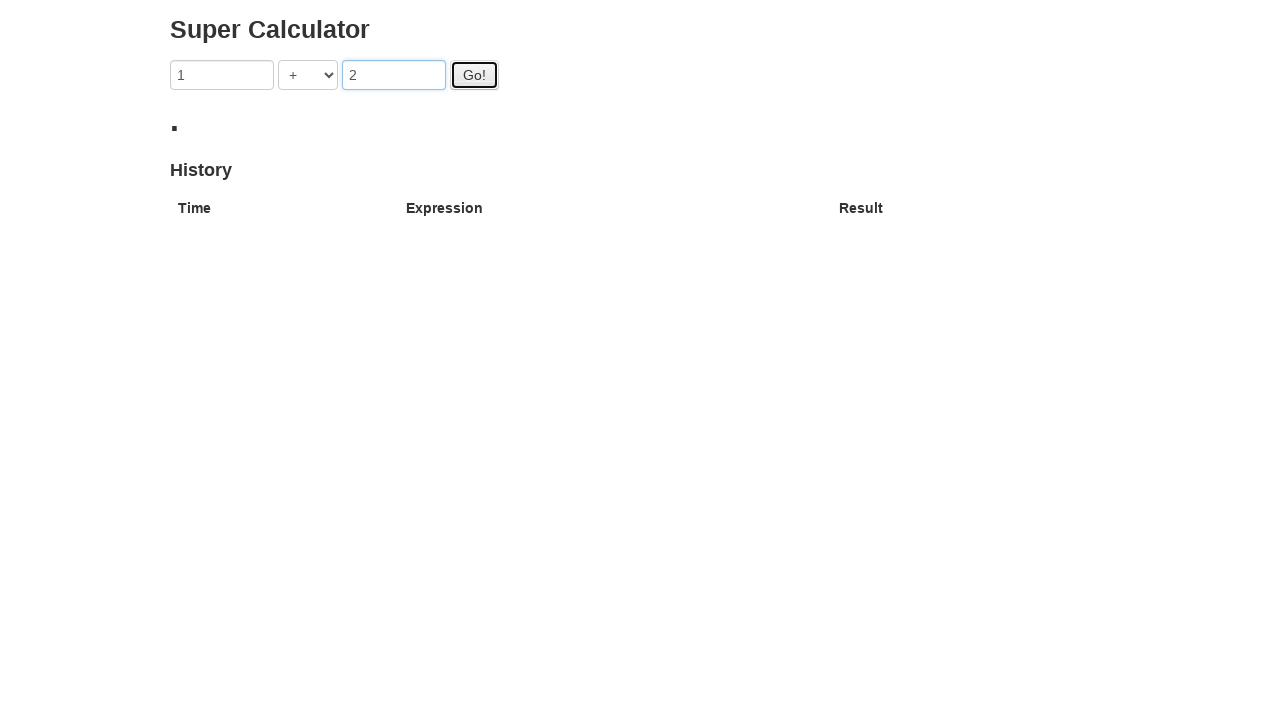

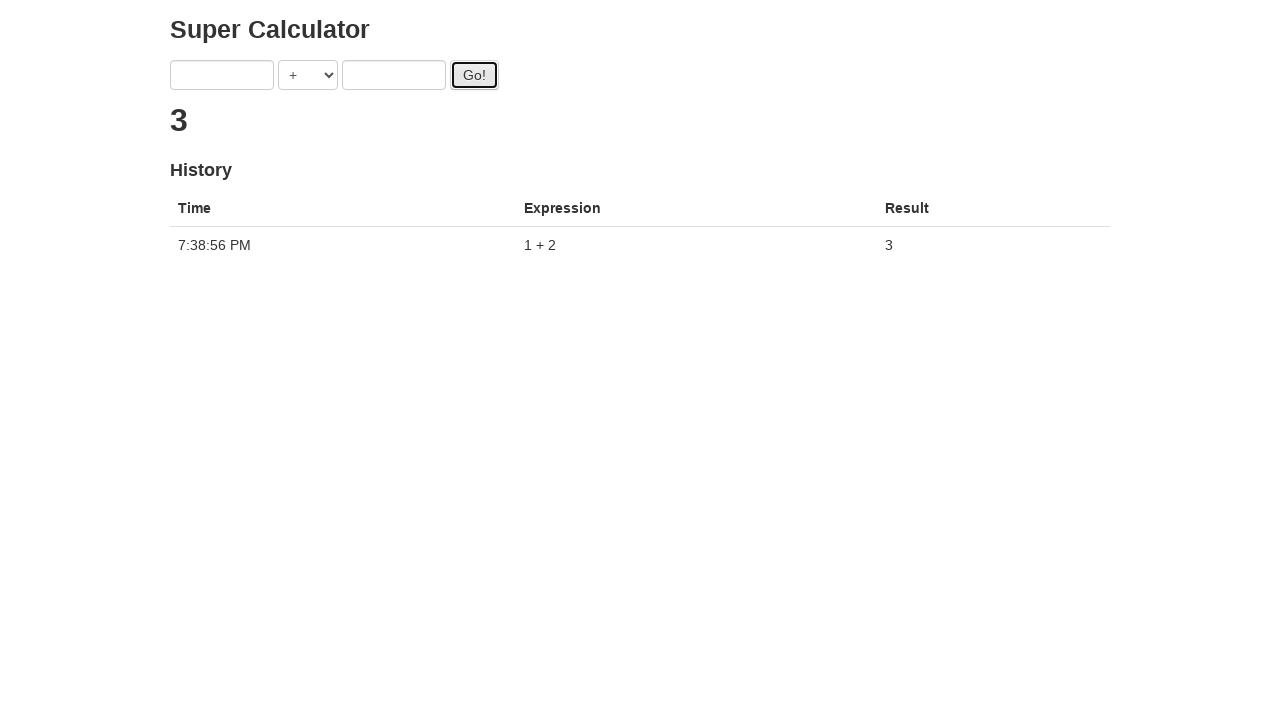